Tests the API link that returns a 403 Forbidden status response

Starting URL: https://demoqa.com/links

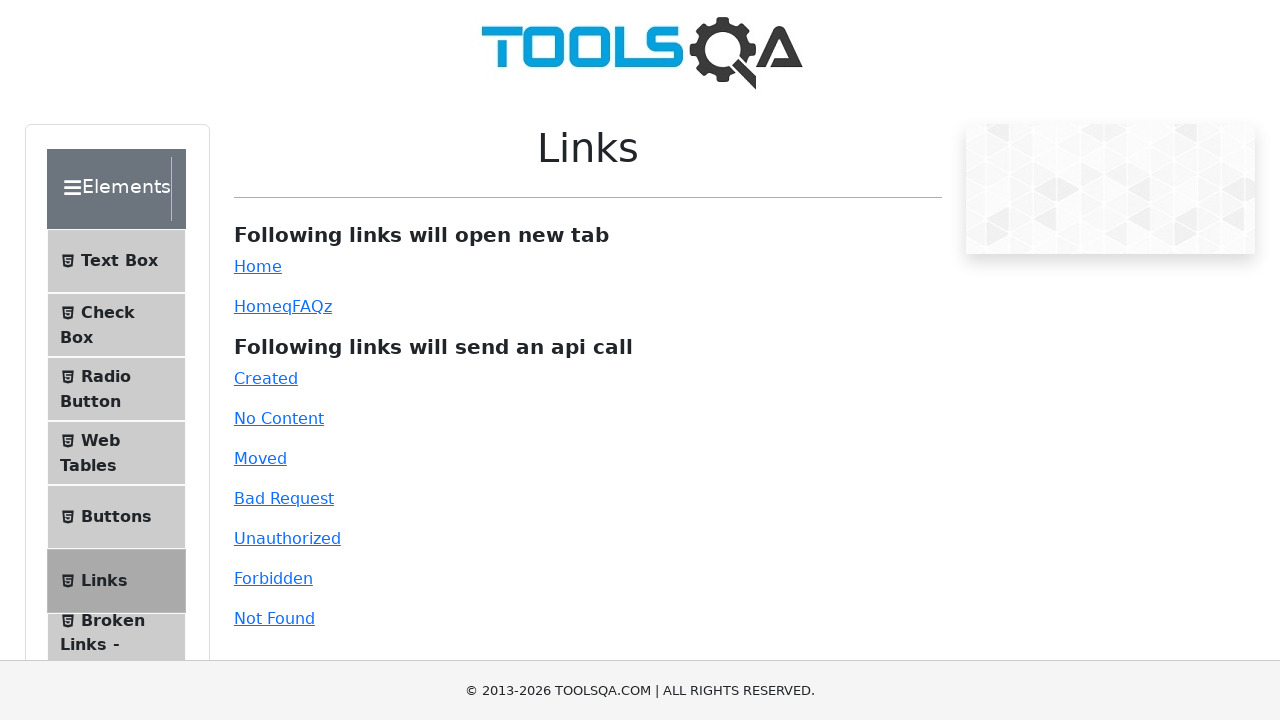

Clicked the forbidden API link at (273, 578) on #forbidden
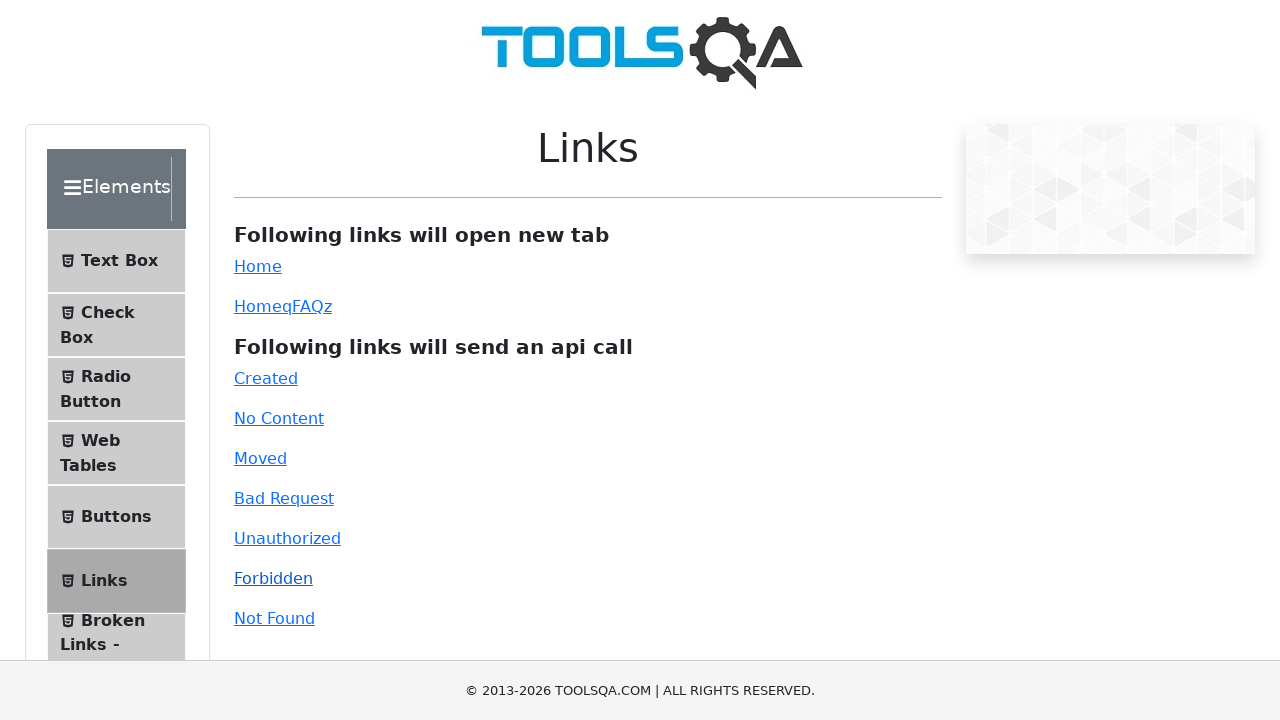

Response message appeared
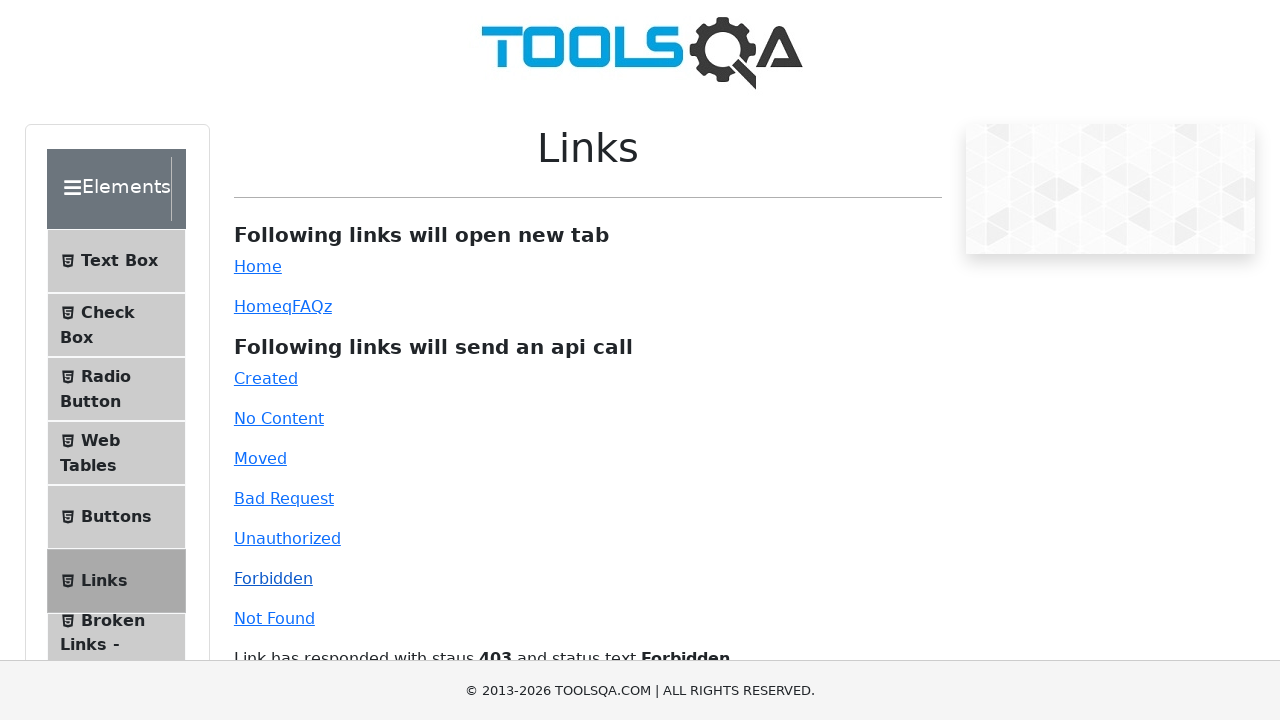

Retrieved response text content
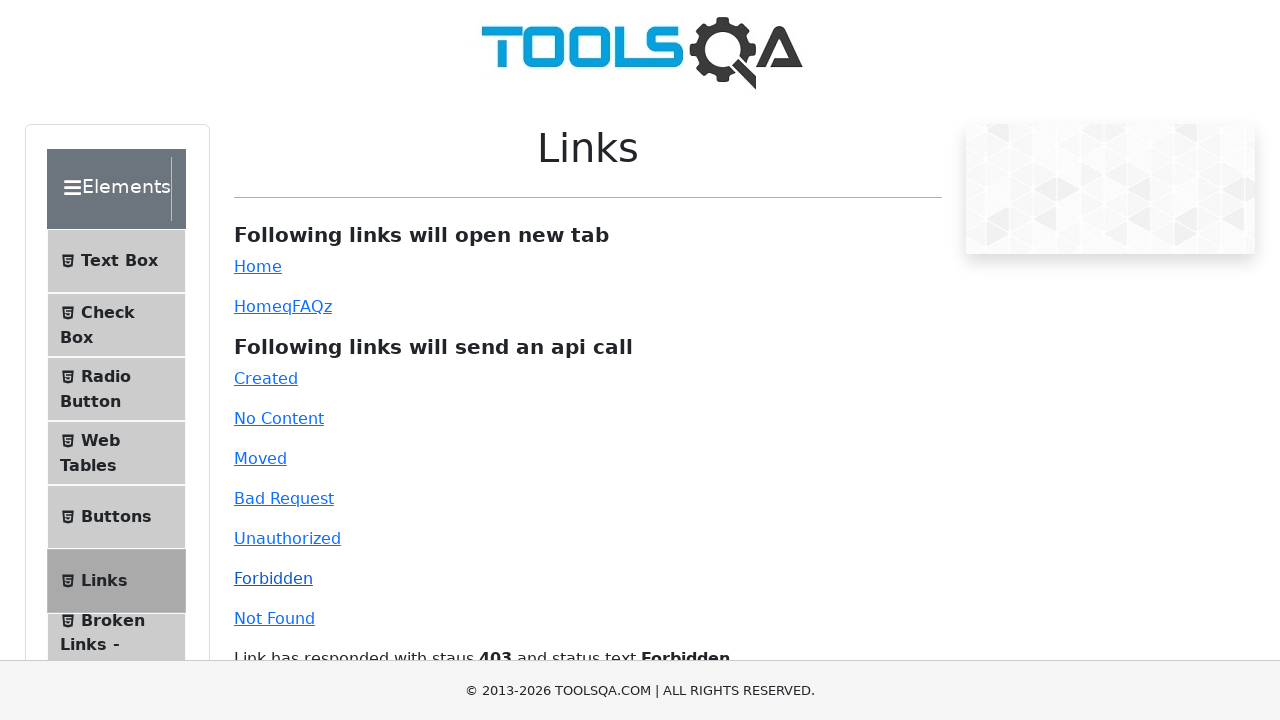

Verified 403 Forbidden status code in response
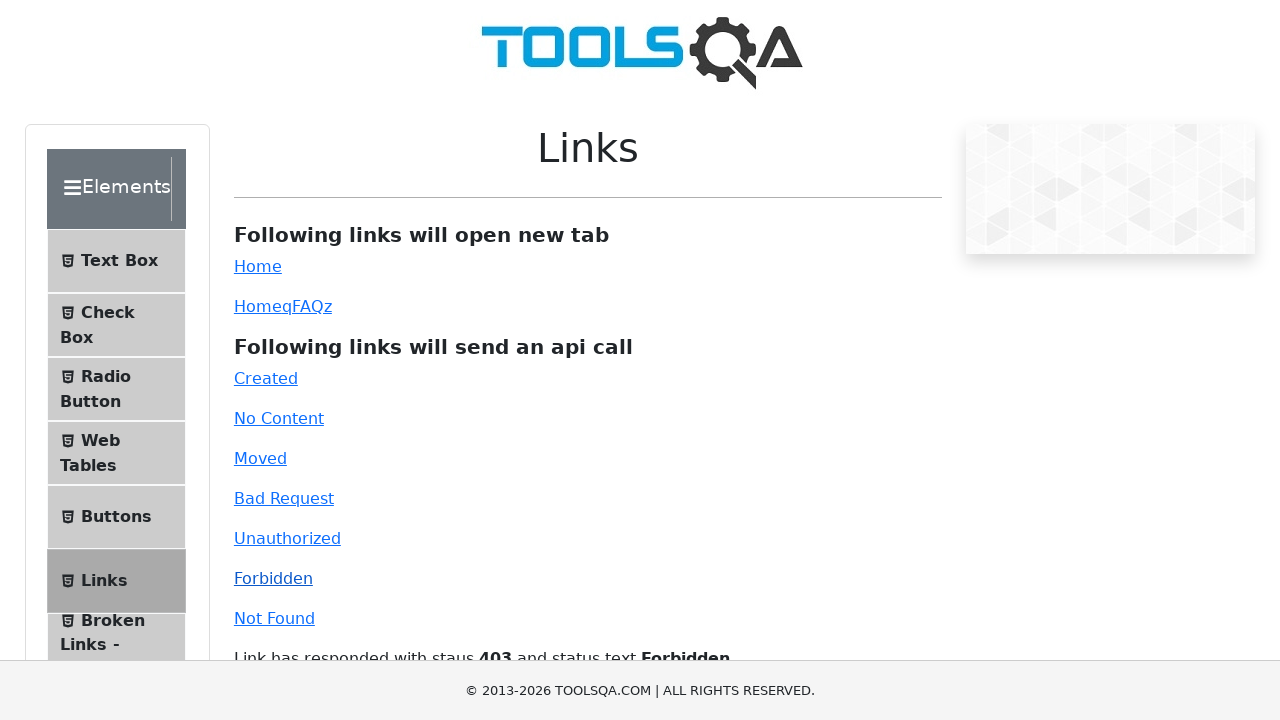

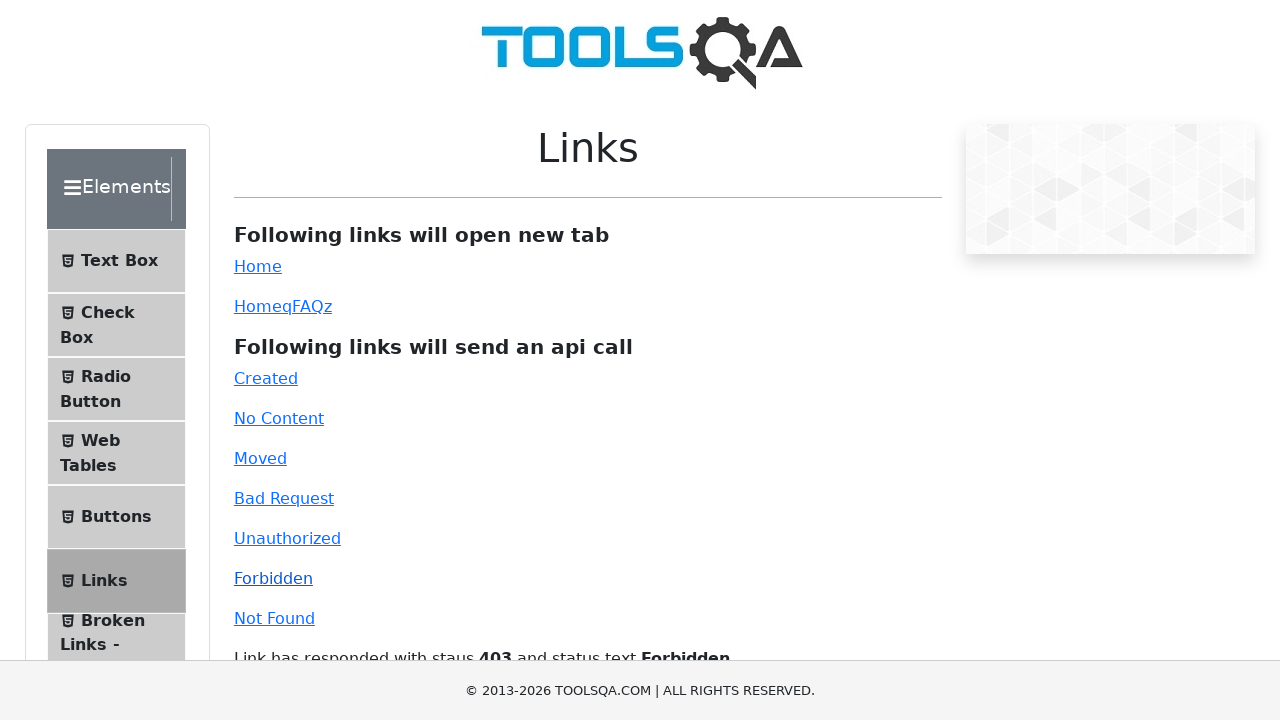